Navigates to Paytm homepage and clicks on a catalog/promotional image element

Starting URL: https://www.paytm.com

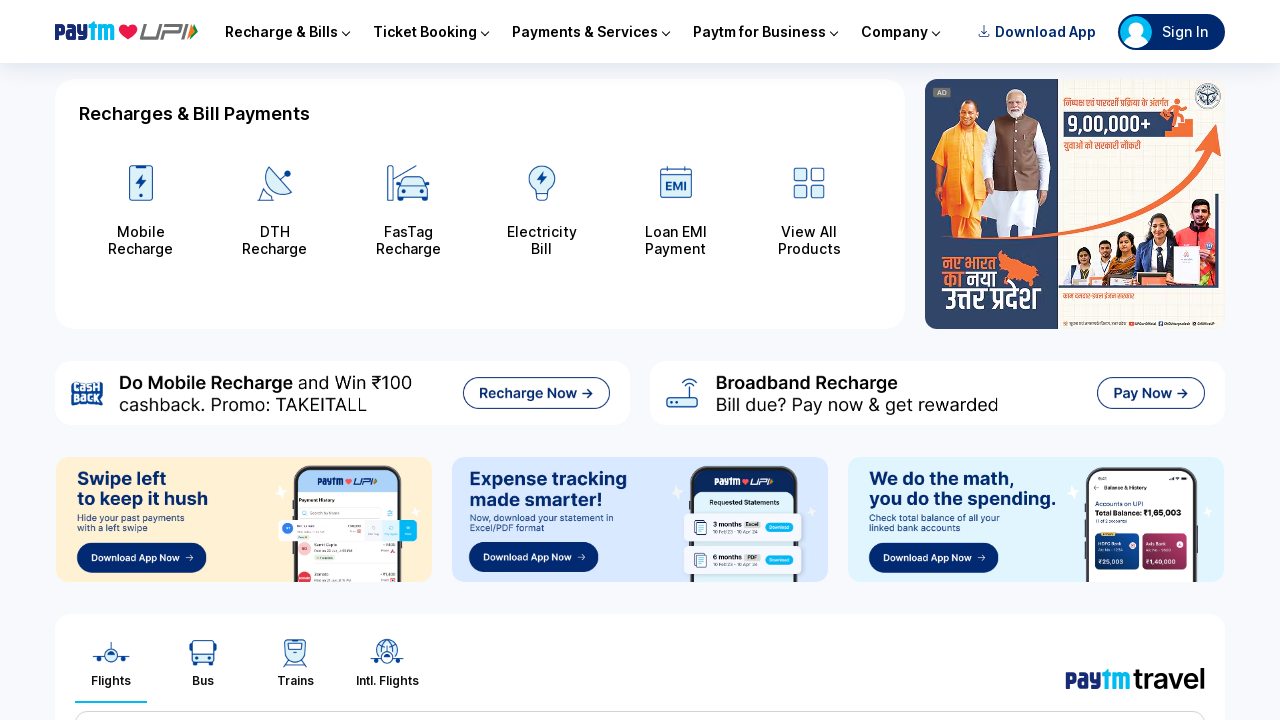

Navigated to Paytm homepage
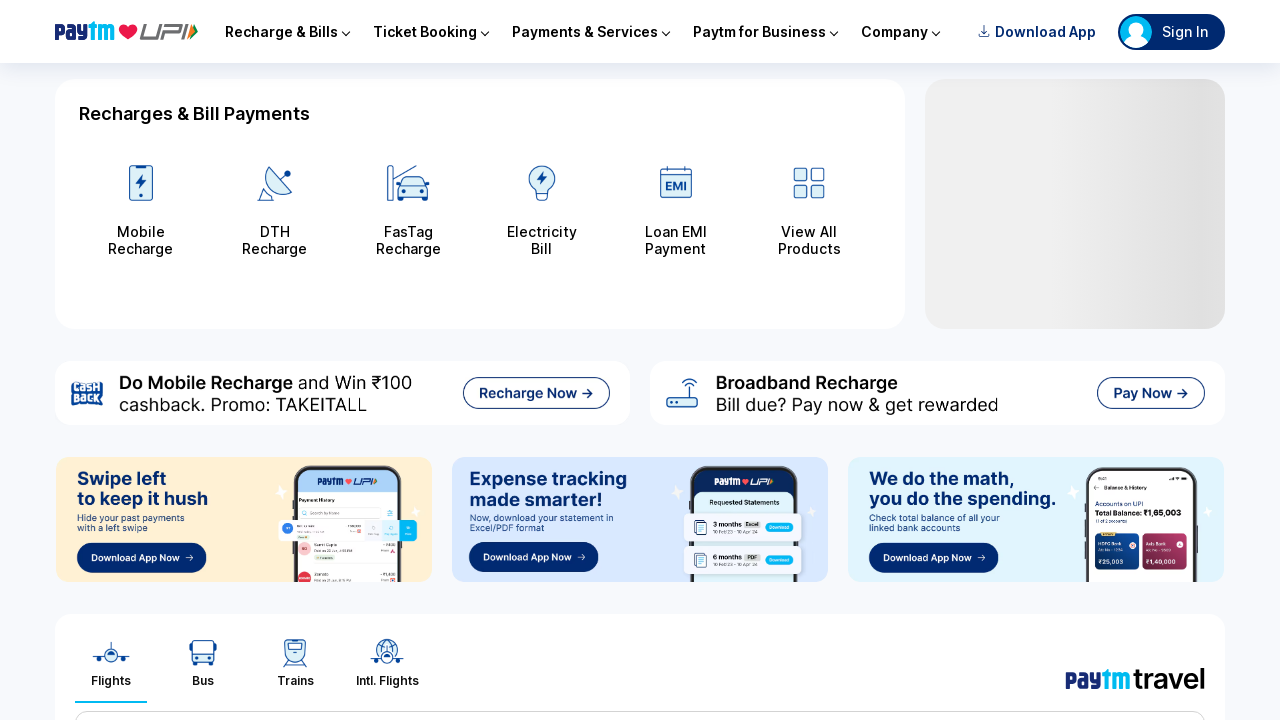

Clicked on catalog/promotional image element at (141, 183) on img[src*='catalog/view_item']
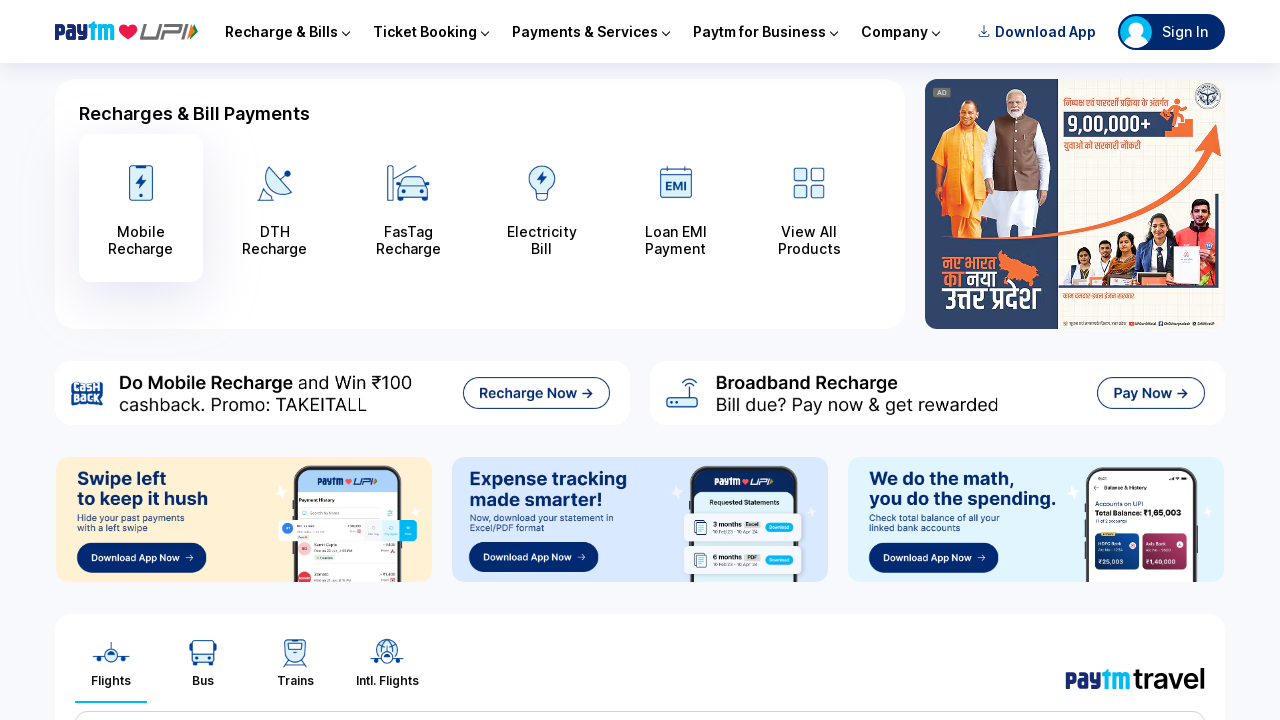

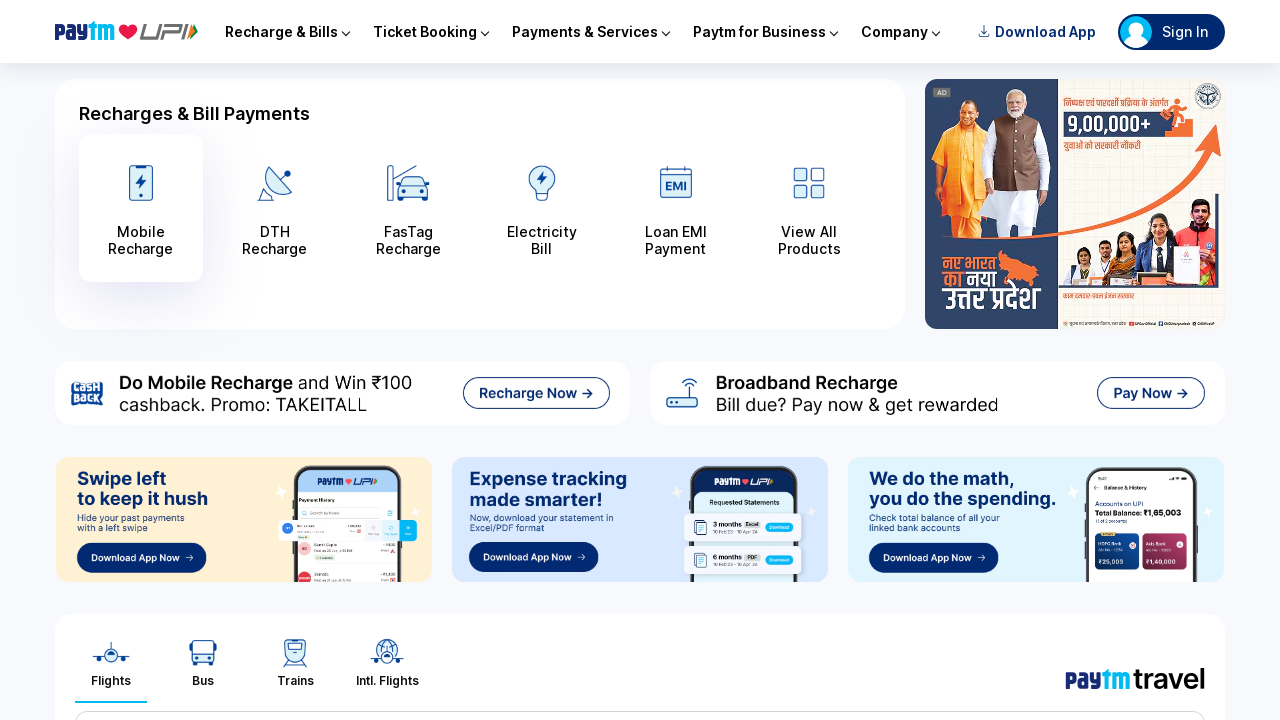